Navigates to the LambdaTest e-commerce playground and clicks on the iPhone product link

Starting URL: https://ecommerce-playground.lambdatest.io/

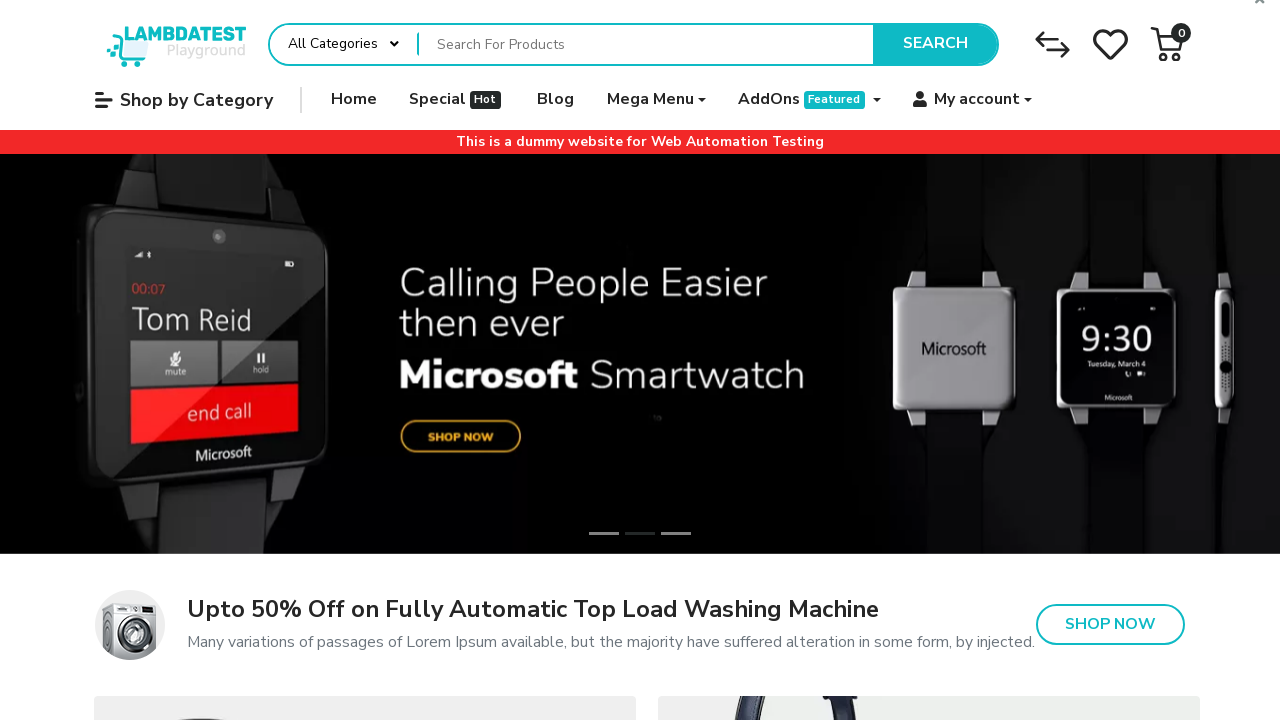

Navigated to LambdaTest e-commerce playground
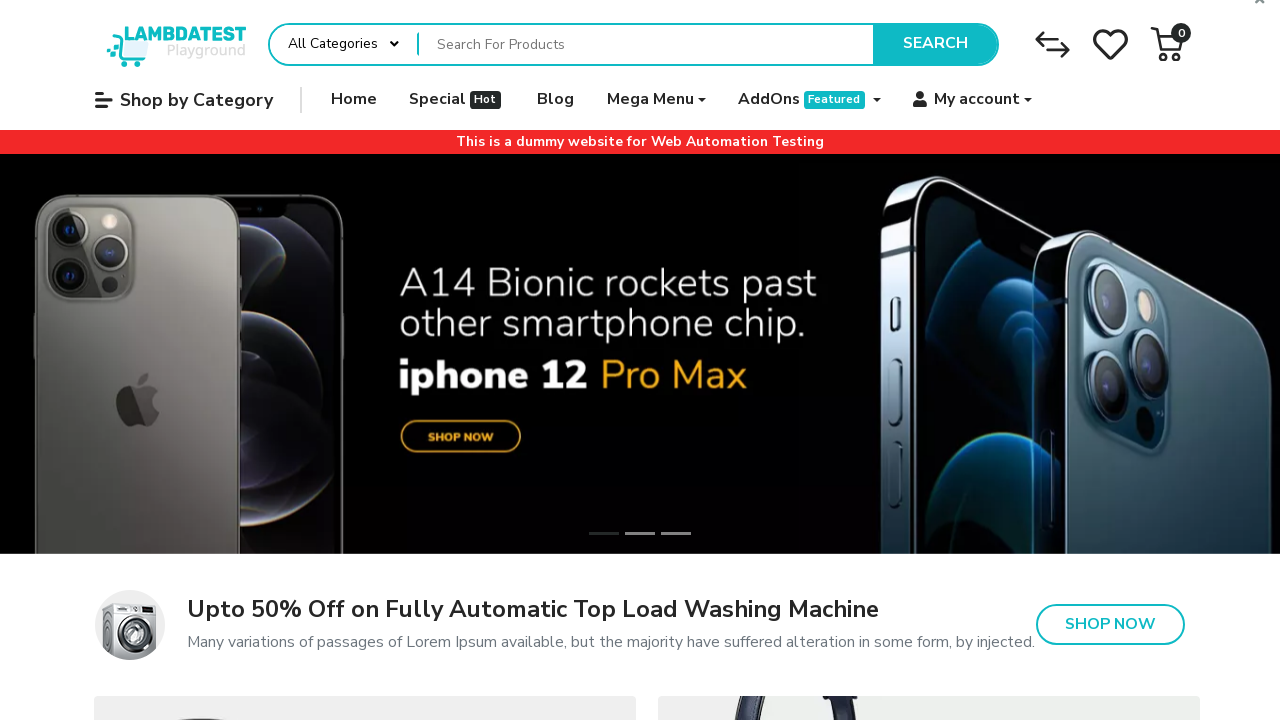

Clicked on the iPhone product link at (640, 360) on a:has-text('iPhone')
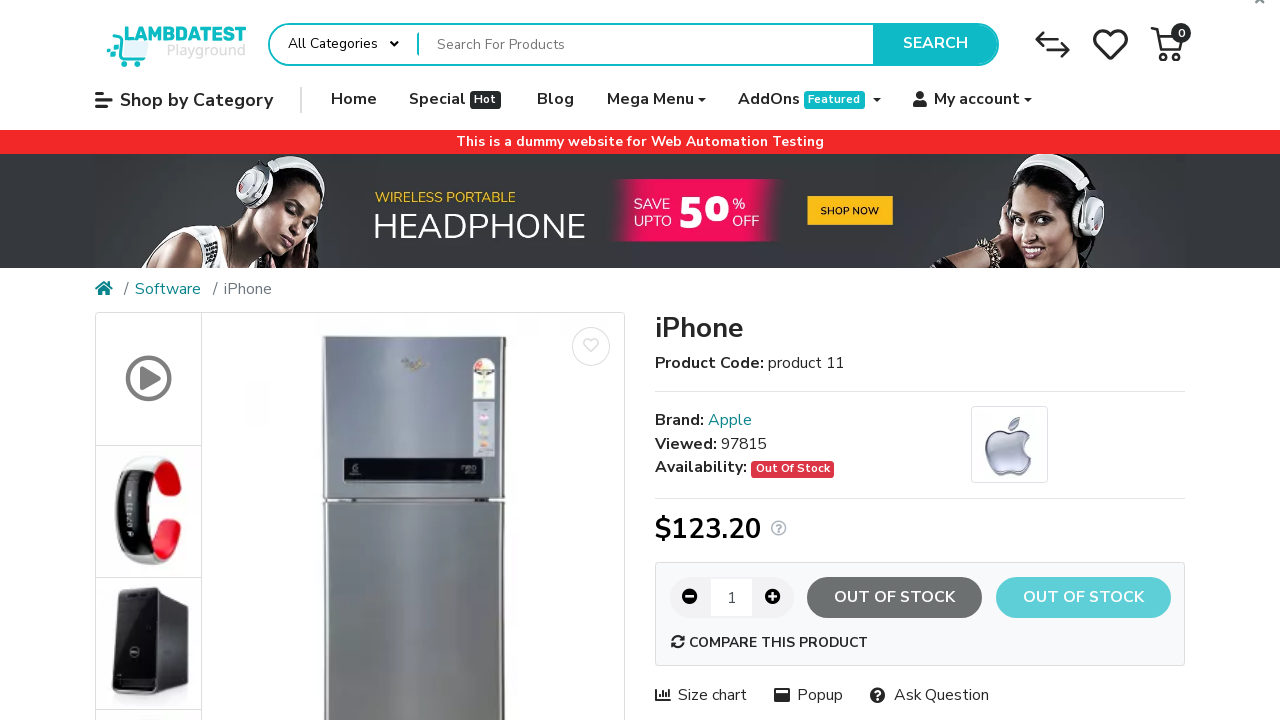

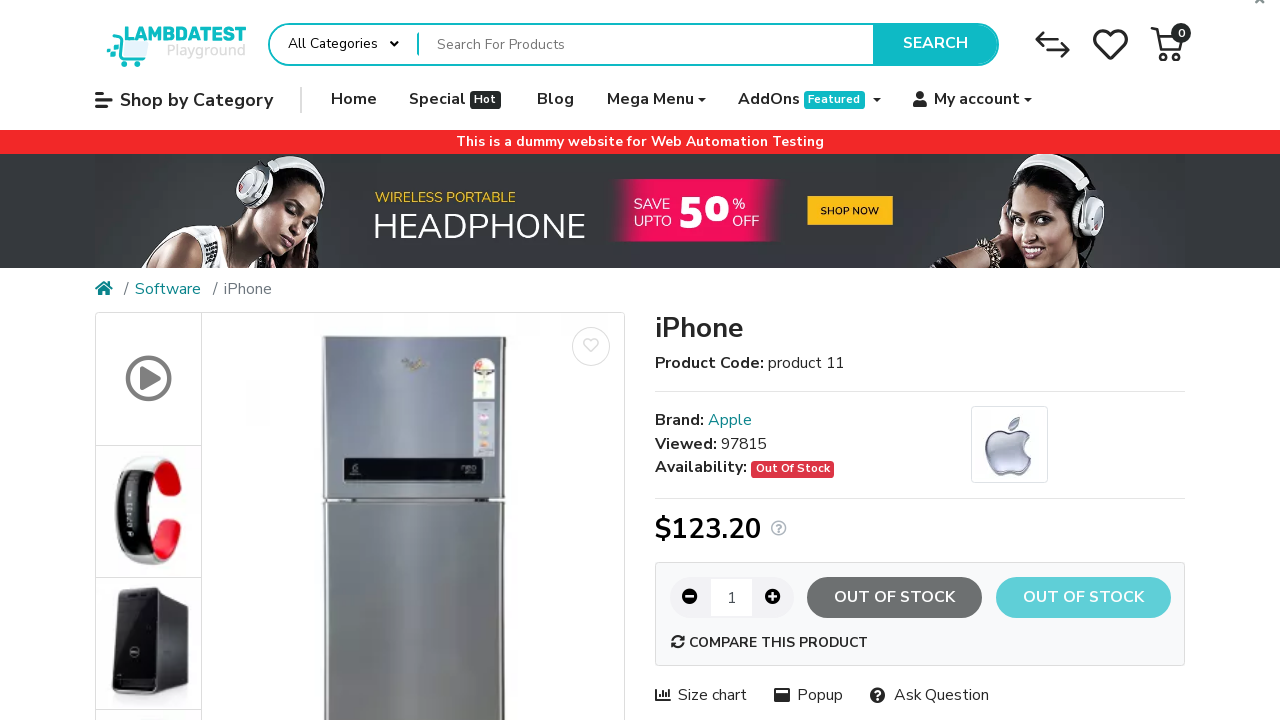